Tests that clicking on the 'First Name' column header twice sorts the table data in descending order by verifying the column header has the correct sort class

Starting URL: https://the-internet.herokuapp.com/tables

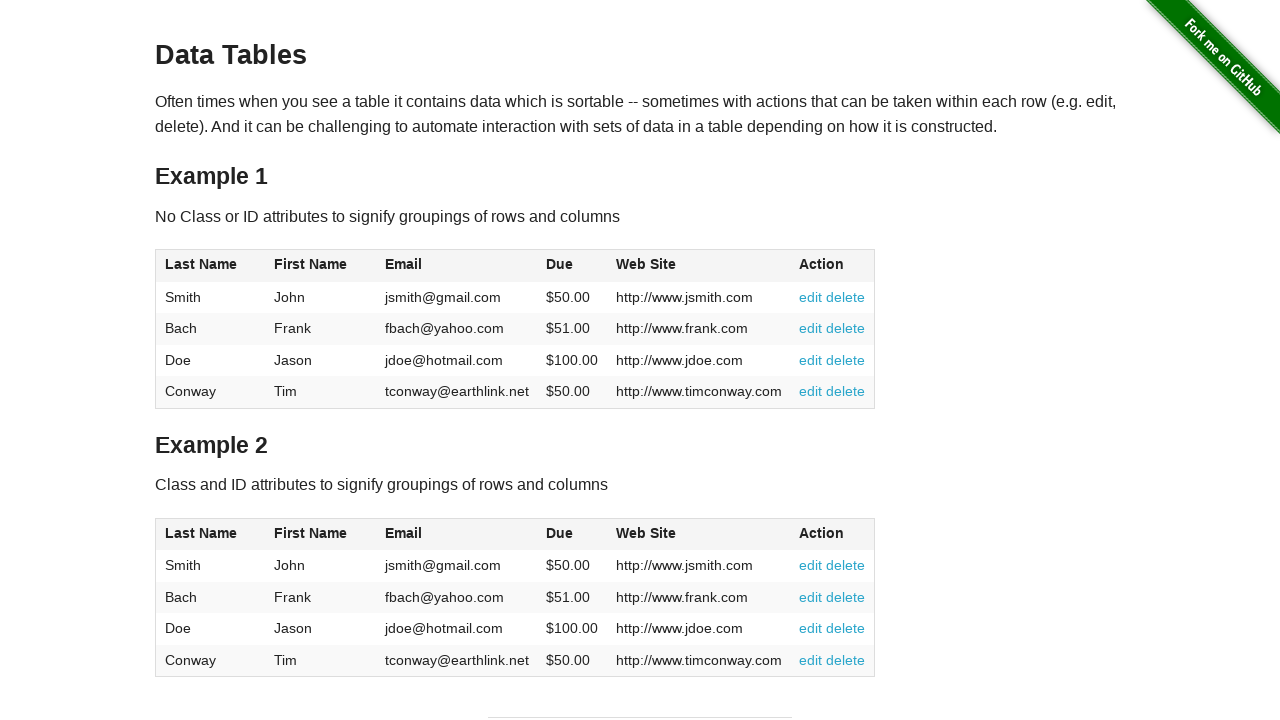

Located all tablesorter tables on the page
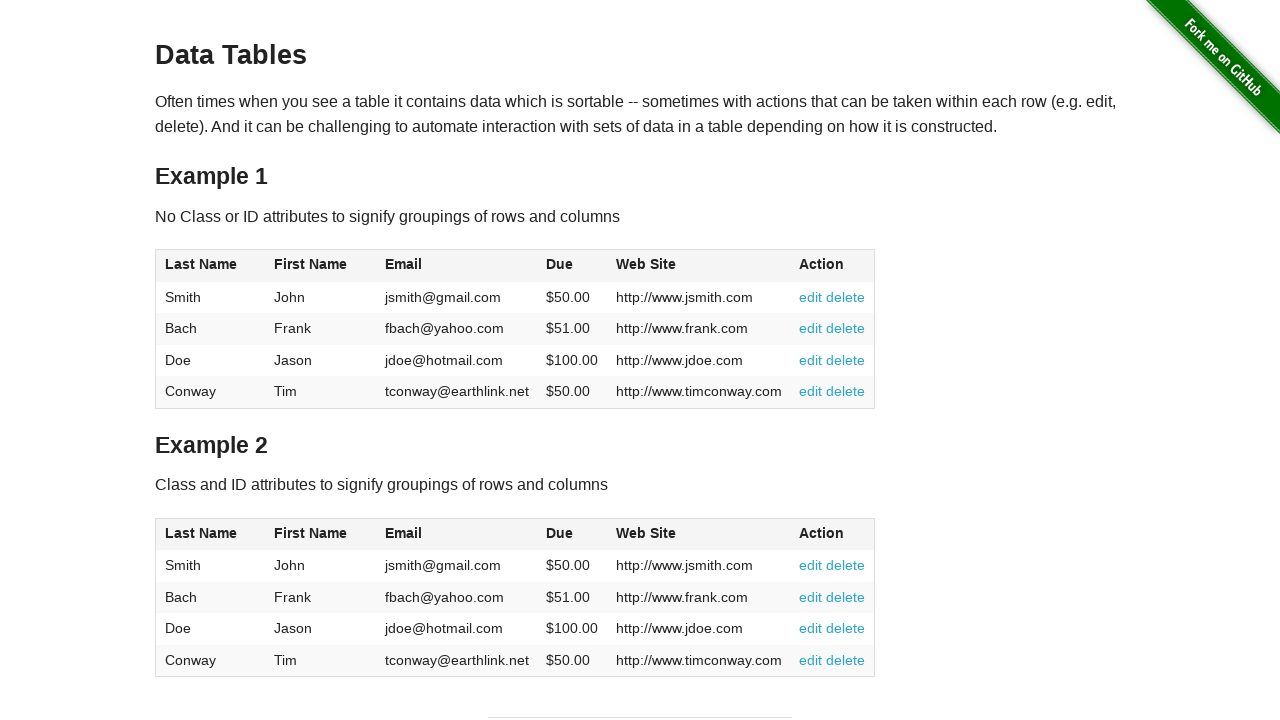

Selected the second table (index 1)
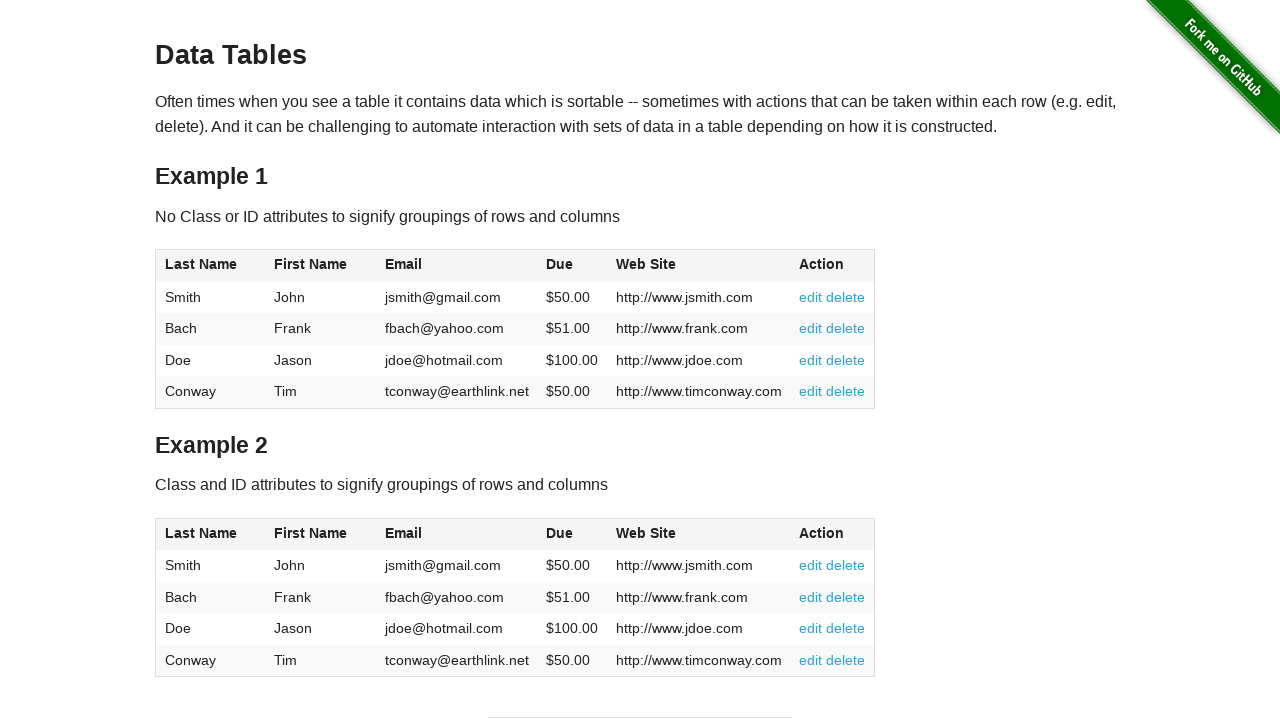

Located the 'First Name' column header (th index 1)
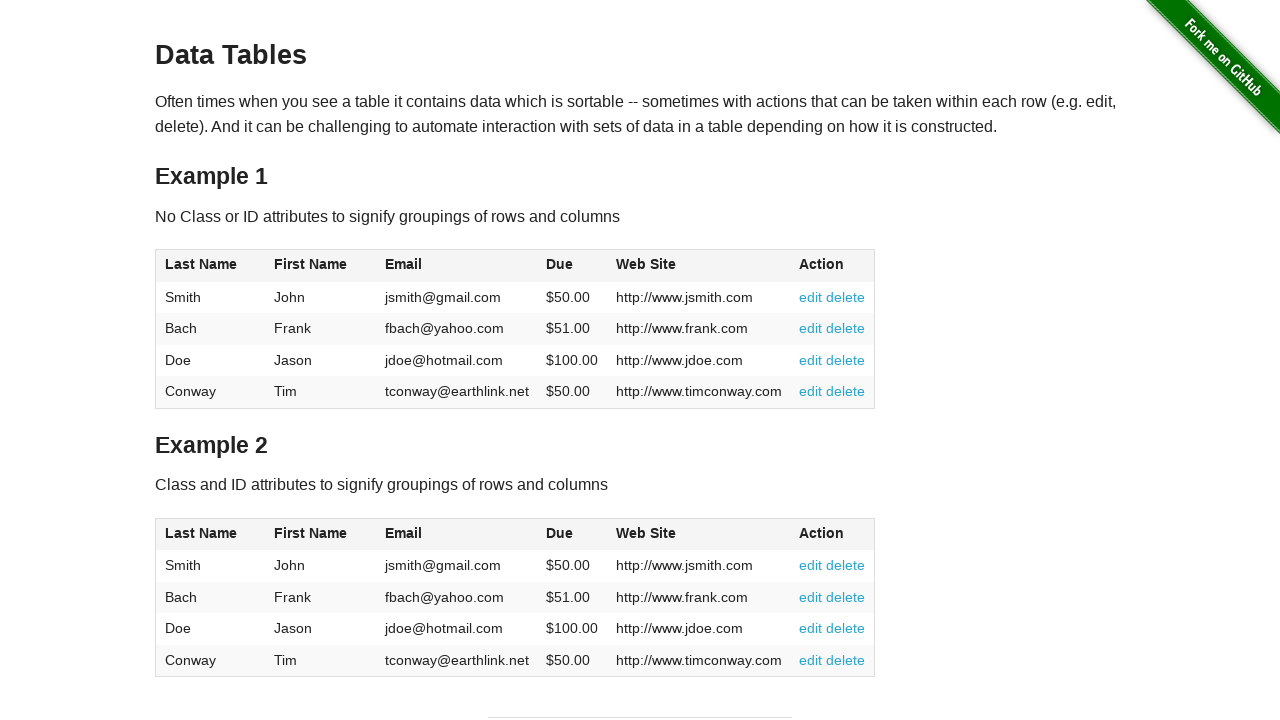

Clicked 'First Name' column header (first click - sorts ascending) at (321, 534) on table.tablesorter >> nth=1 >> th >> nth=1
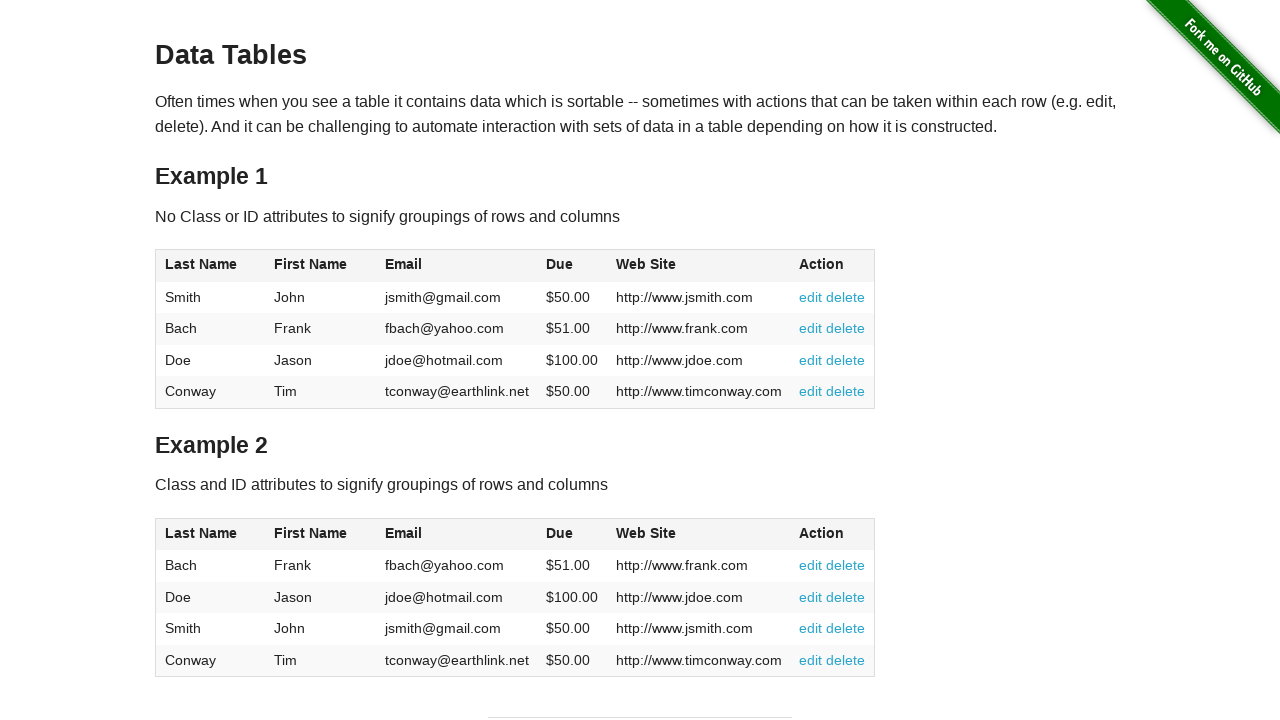

Waited 300ms for sort animation
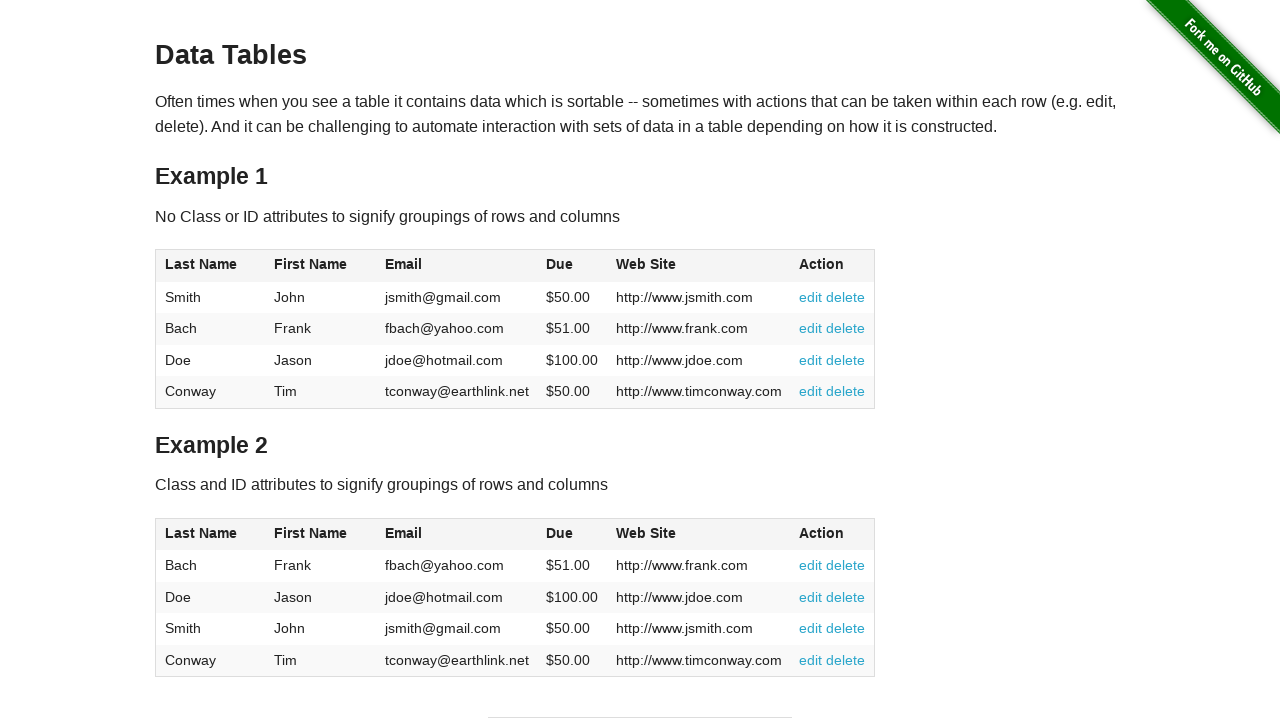

Clicked 'First Name' column header again (second click - sorts descending) at (321, 534) on table.tablesorter >> nth=1 >> th >> nth=1
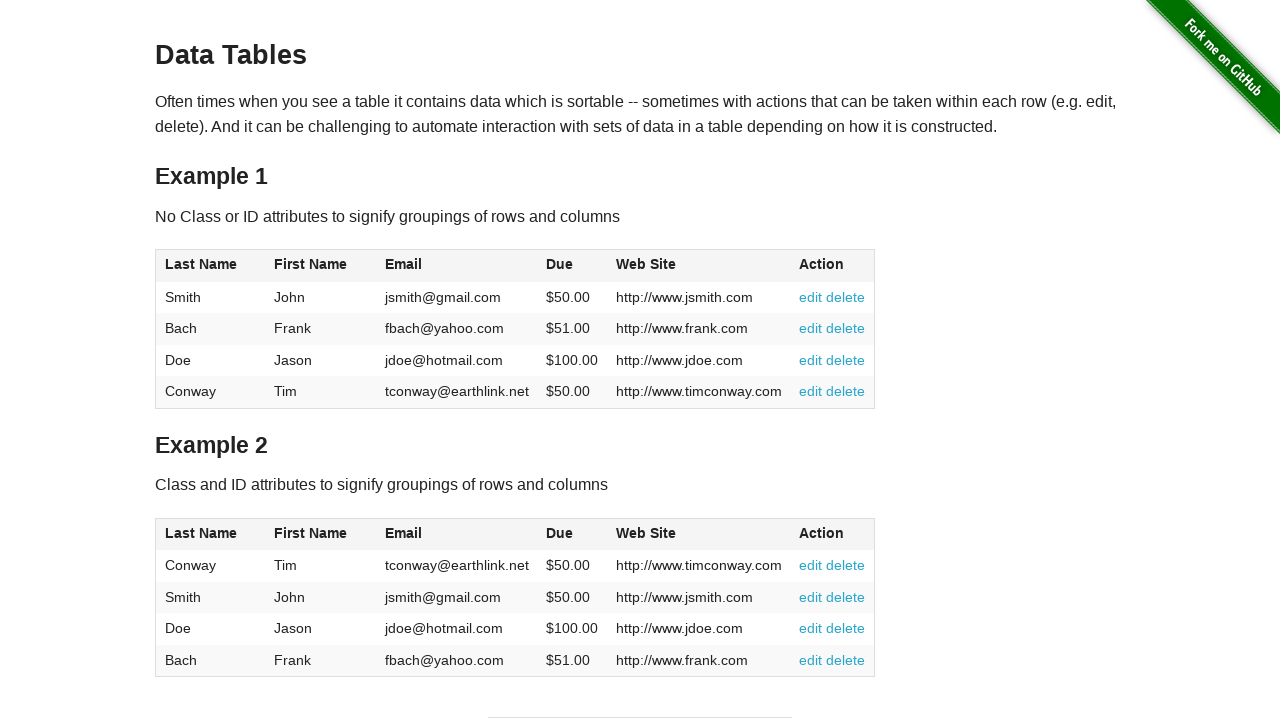

Waited 500ms for descending sort to apply
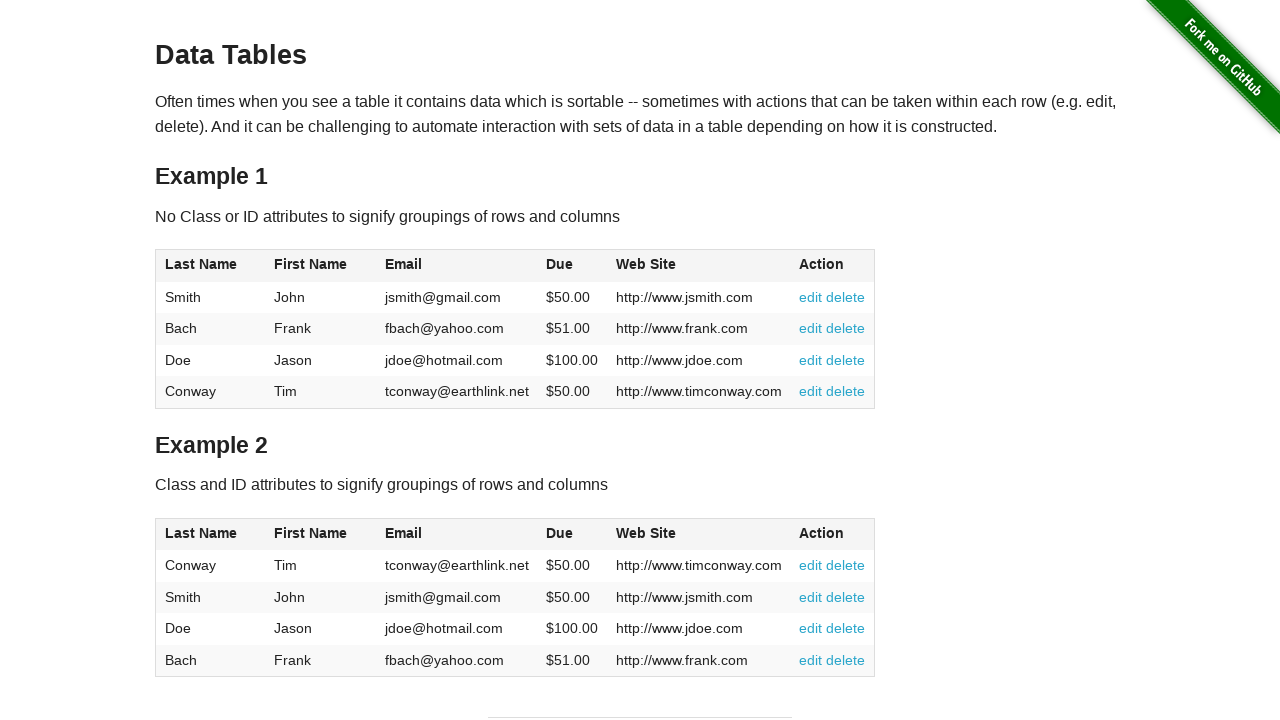

Retrieved column header class attribute: 'header headerSortUp'
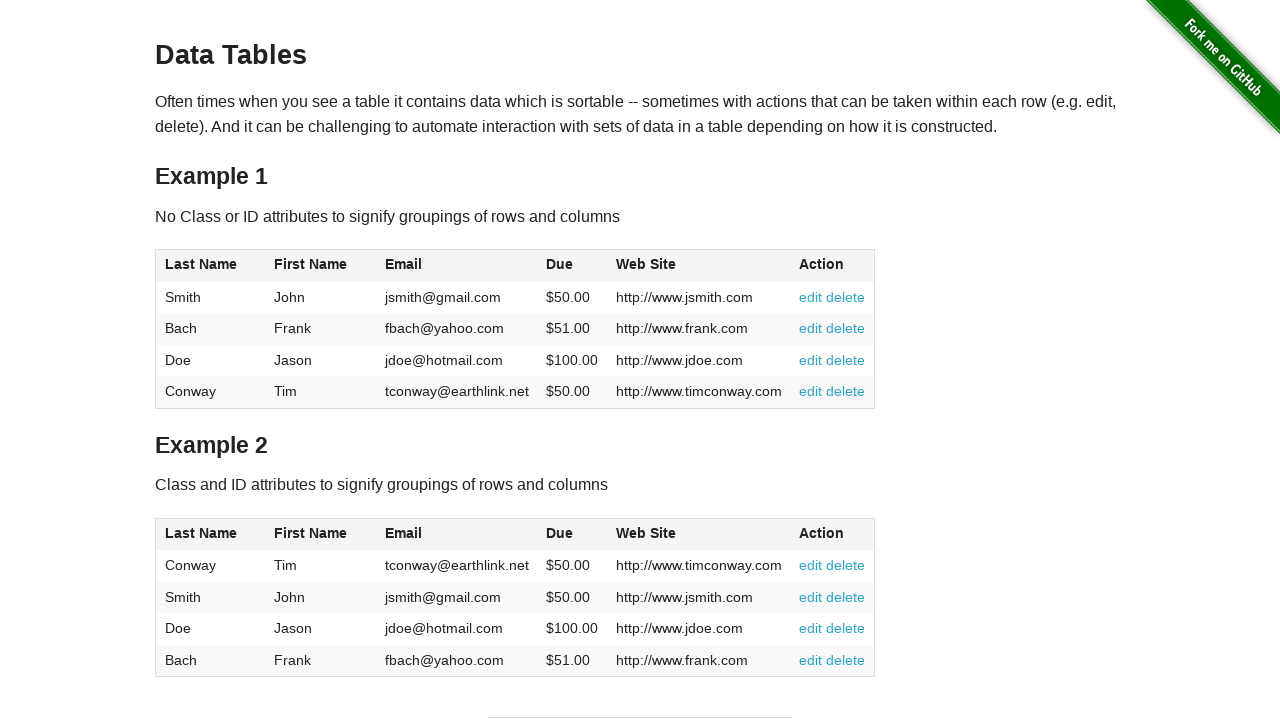

Verified column header has 'headerSortUp' class for descending sort order
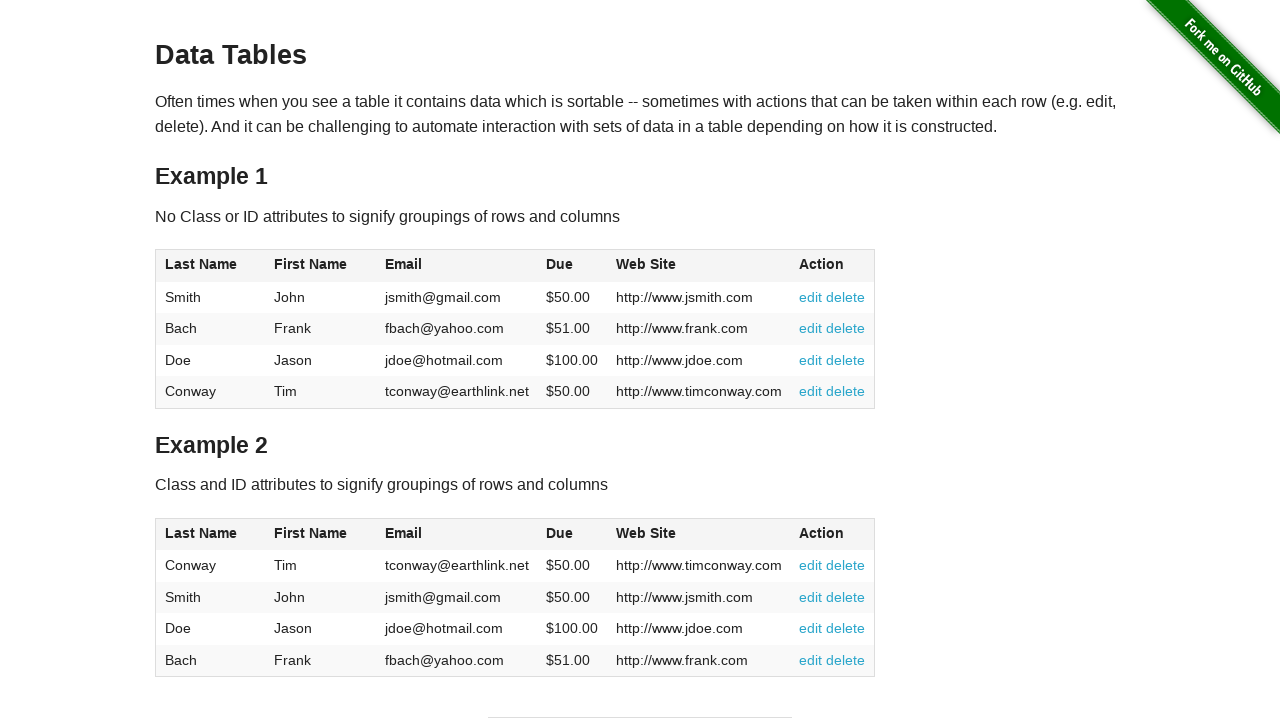

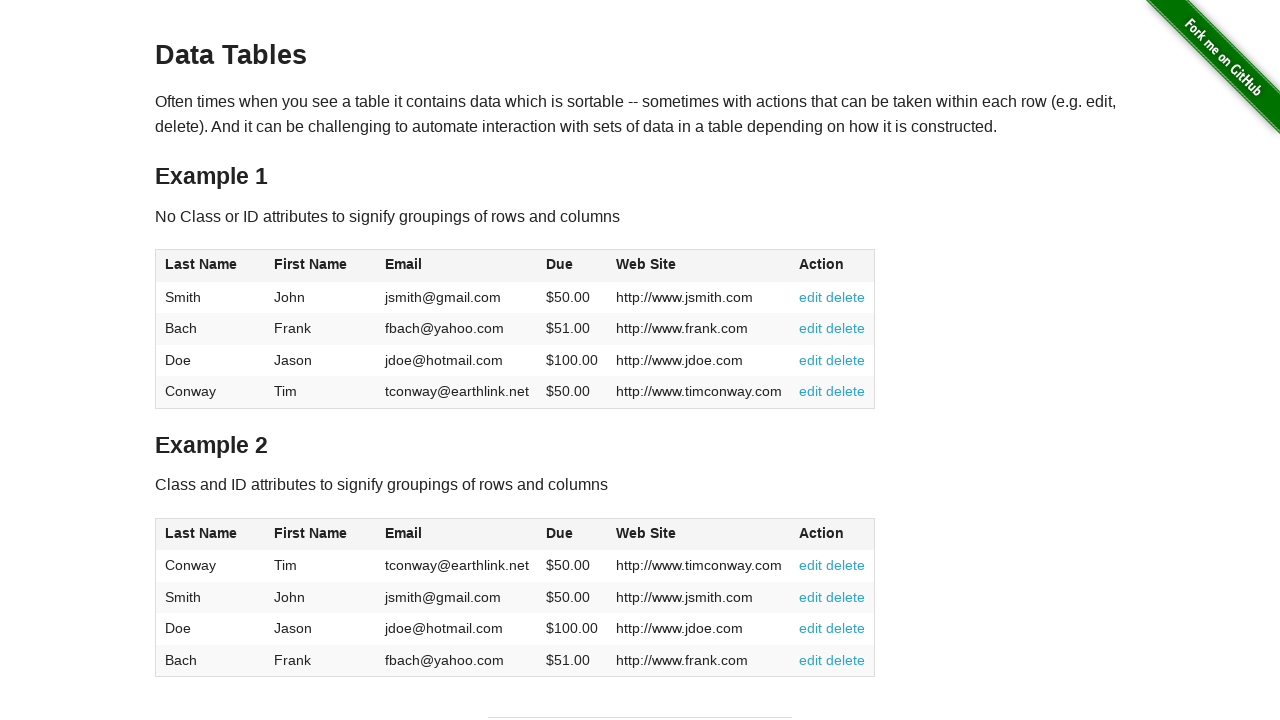